Tests mouse hover and context menu interactions on a practice automation page by hovering over an element, right-clicking on a link, and then clicking a reload link.

Starting URL: https://rahulshettyacademy.com/AutomationPractice/

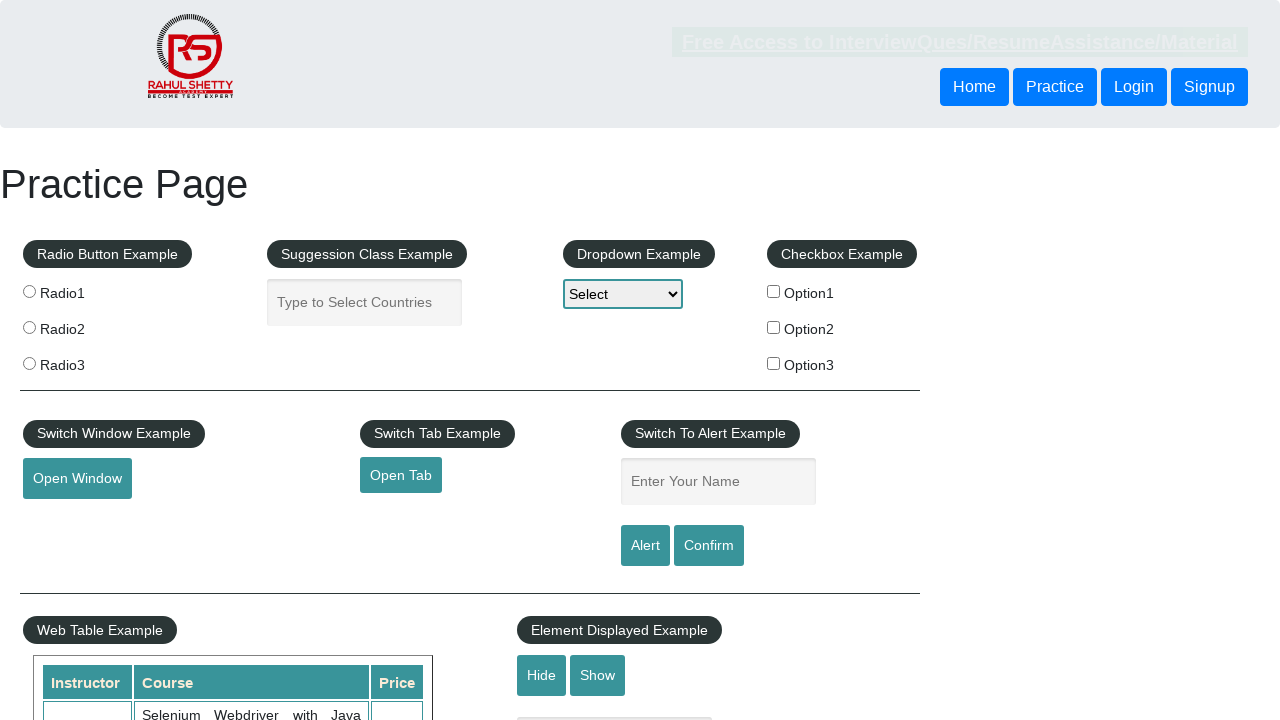

Navigated to AutomationPractice page
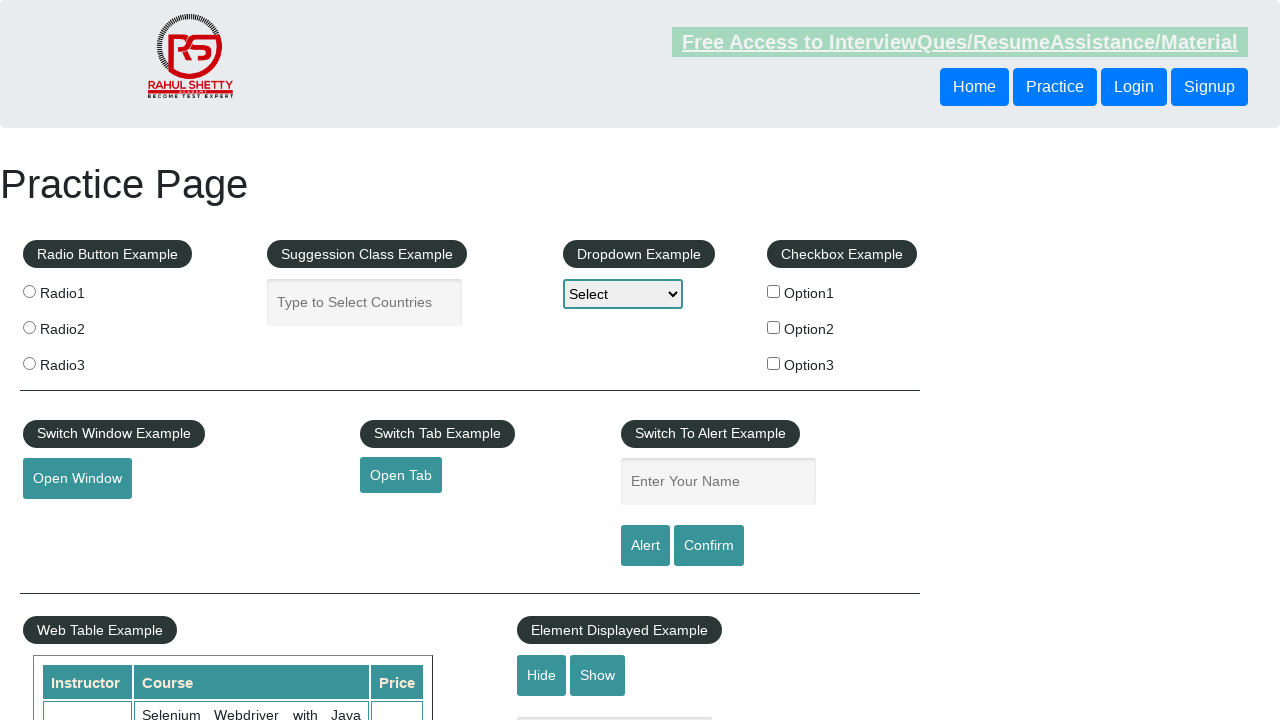

Hovered over the mousehover element at (83, 361) on #mousehover
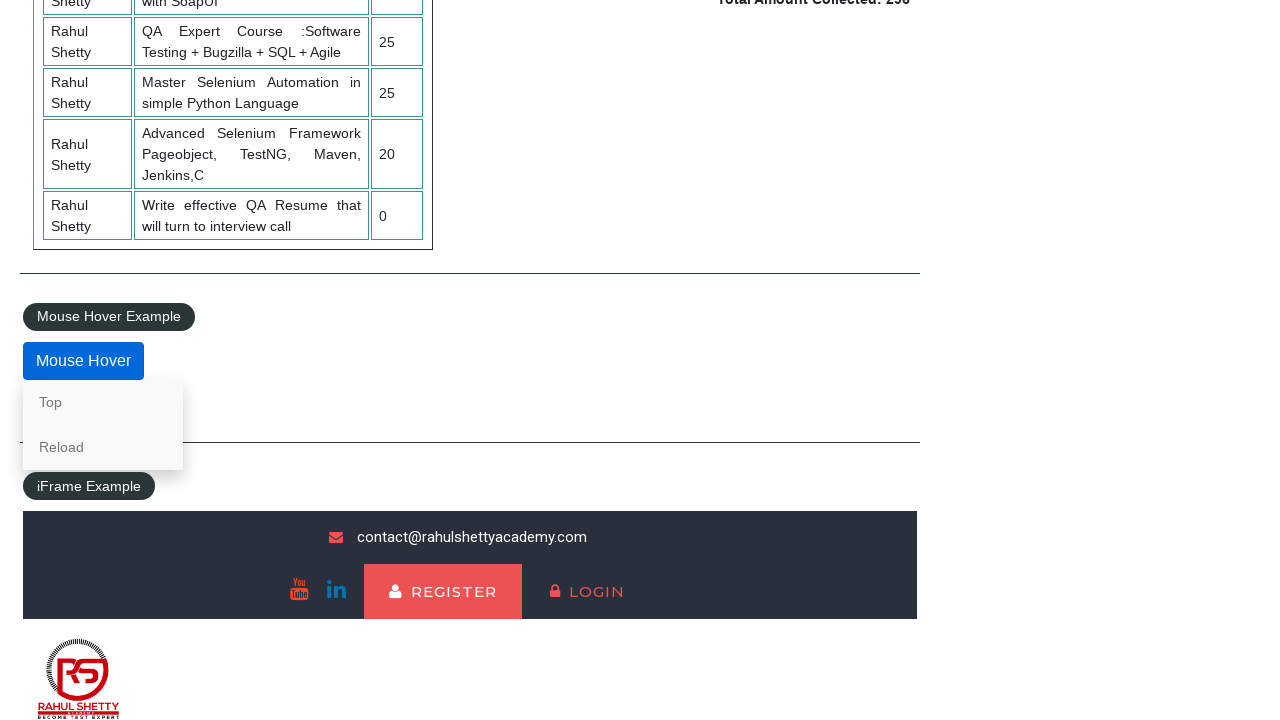

Right-clicked on the 'Top' link to open context menu at (103, 402) on text=Top
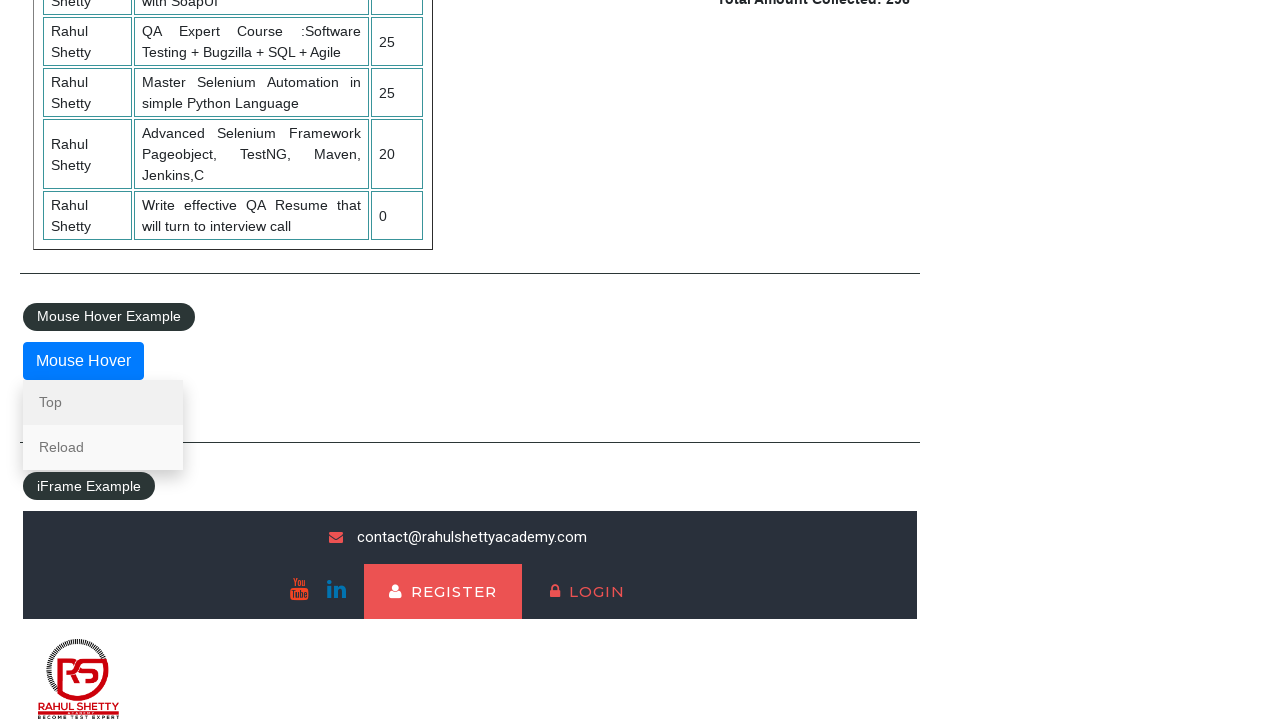

Hovered over the 'Reload' link at (103, 447) on text=Reload
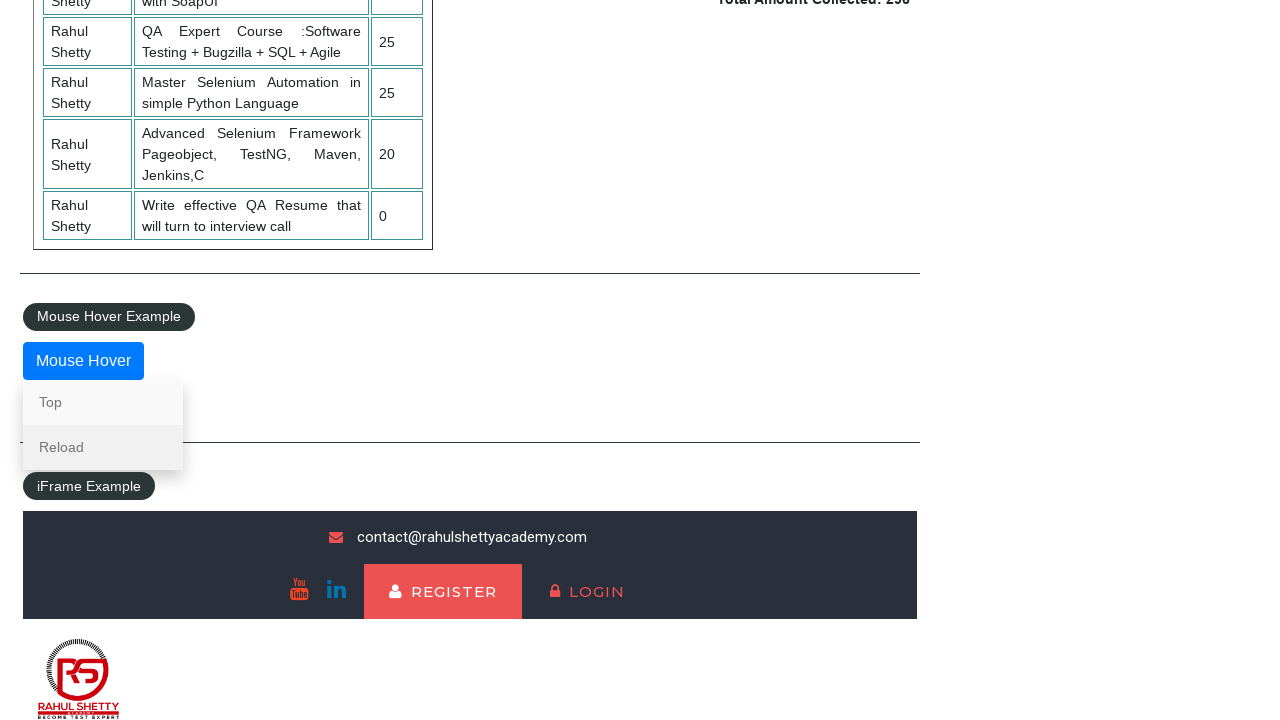

Clicked on the 'Reload' link at (103, 447) on text=Reload
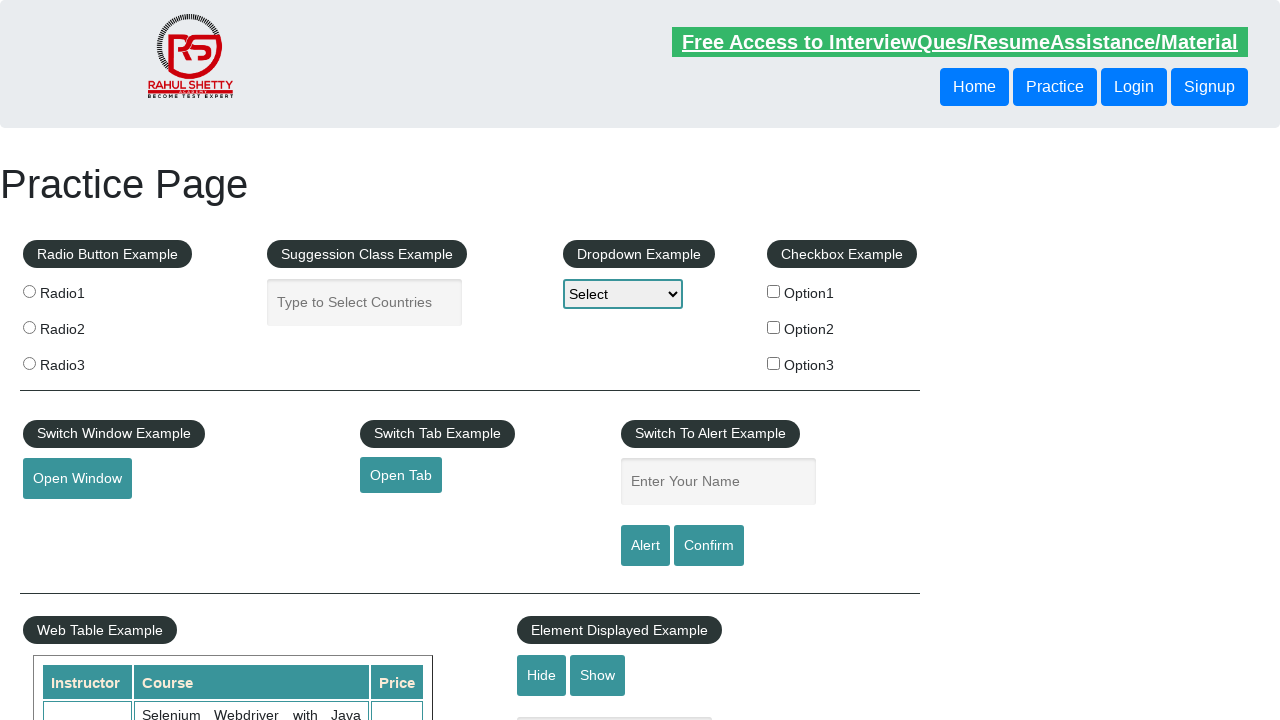

Page completed loading after reload
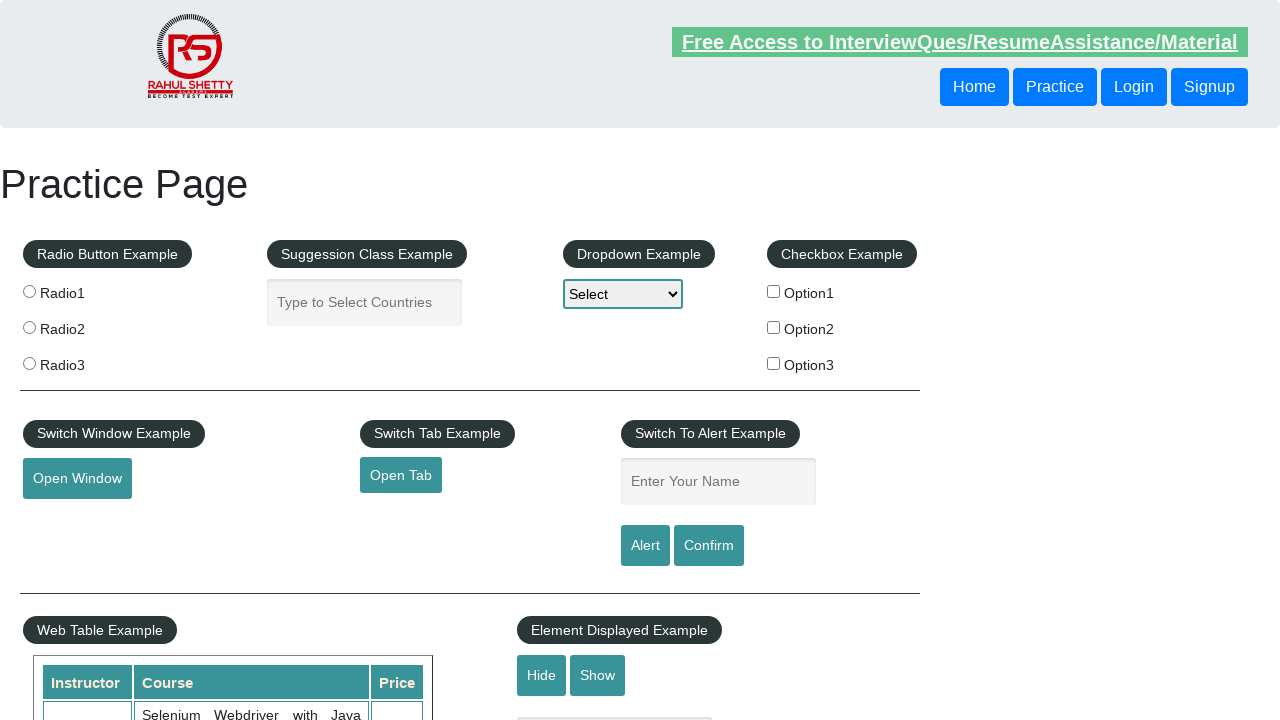

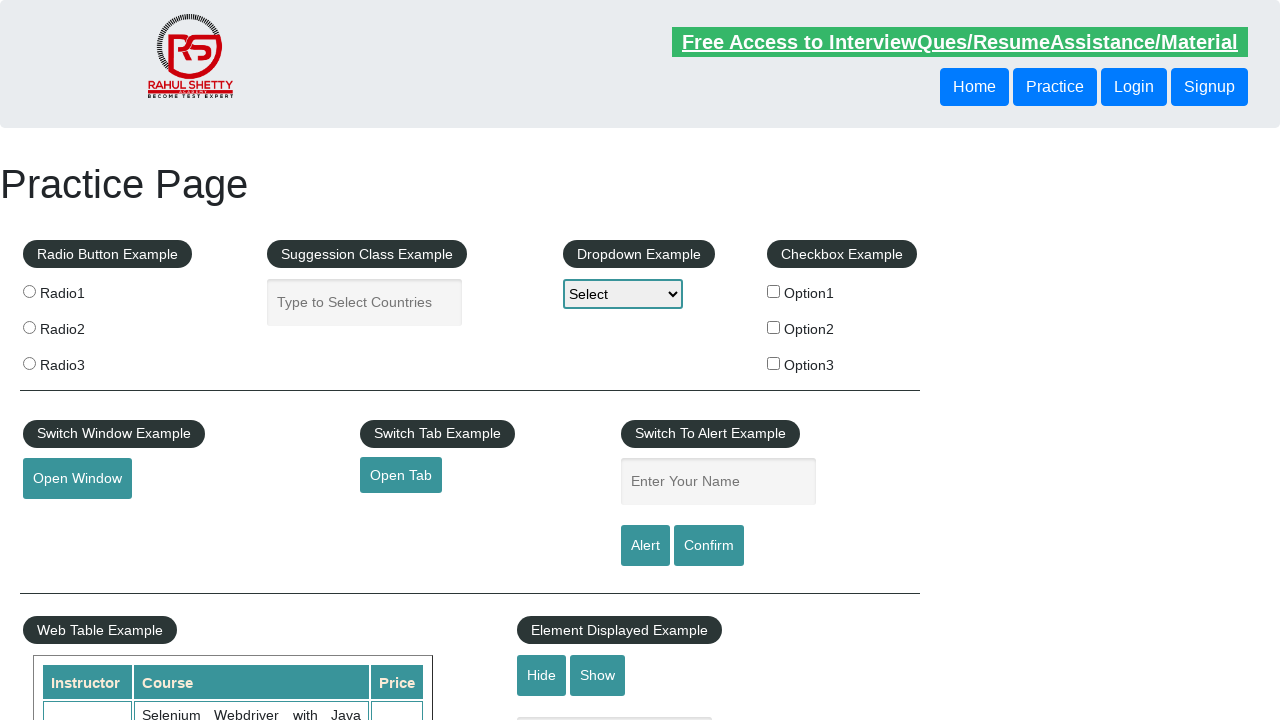